Tests the Due Date Calculator by selecting last period date (May 5th) with a 23-day cycle length and submitting the form

Starting URL: https://www.calculator.net/

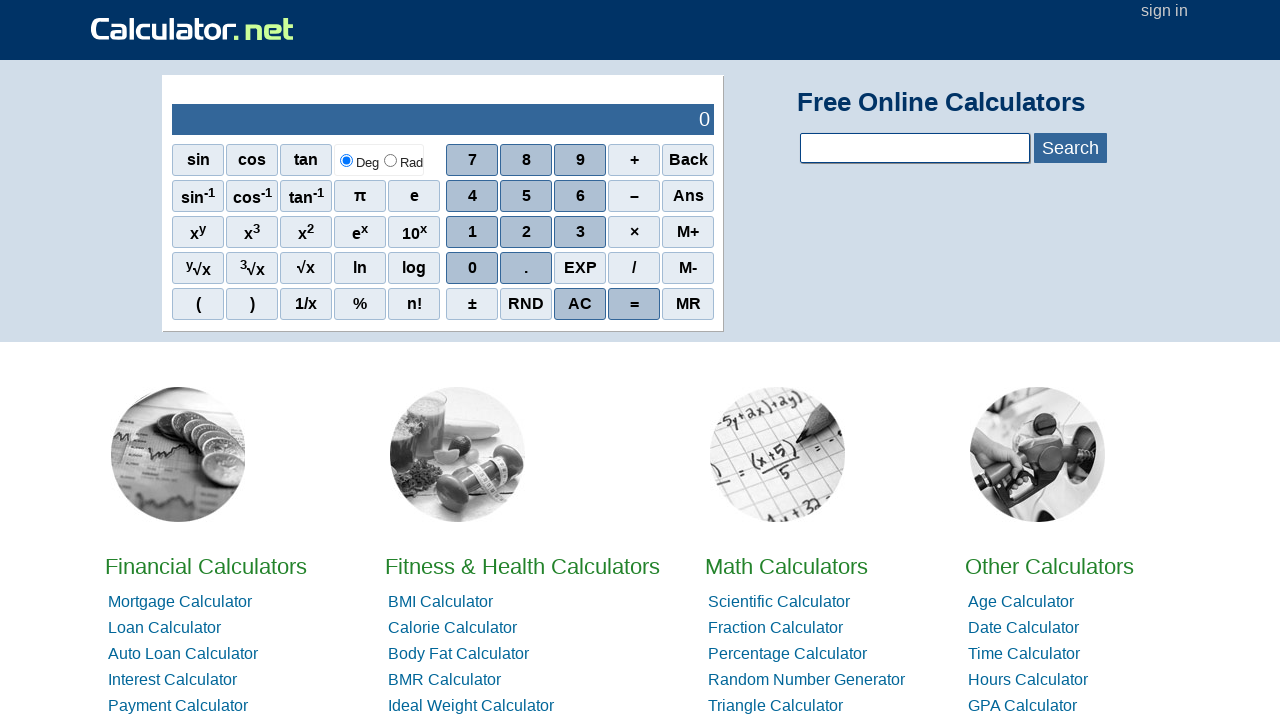

Clicked on Due Date Calculator link at (460, 360) on a:text('Due Date Calculator')
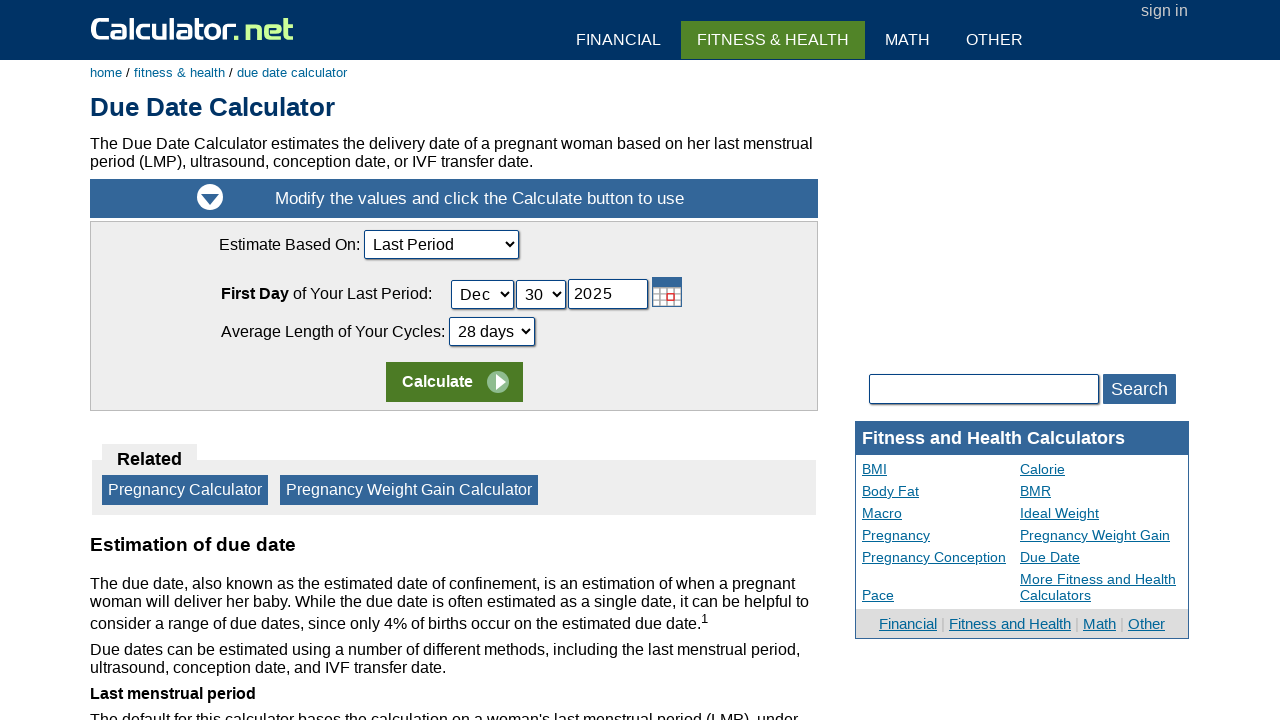

Clicked on month dropdown at (482, 294) on #cLastPeriodDay_Month_ID
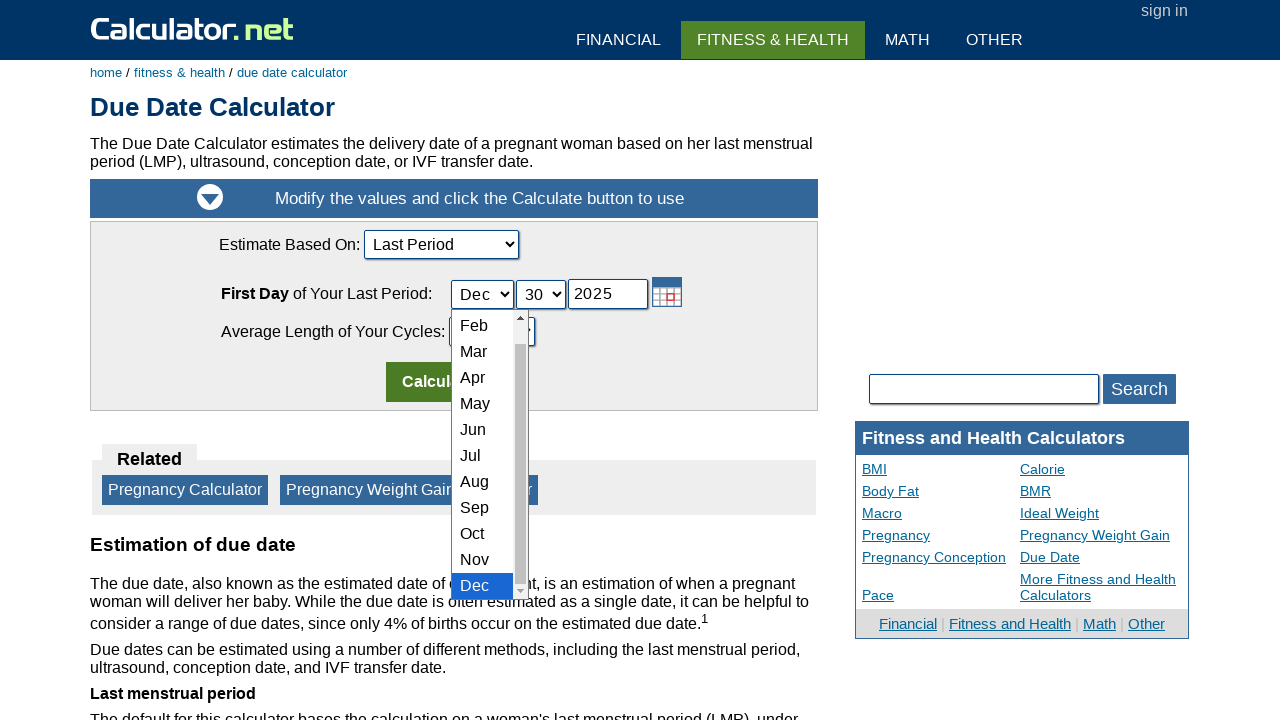

Selected May as the last period month on #cLastPeriodDay_Month_ID
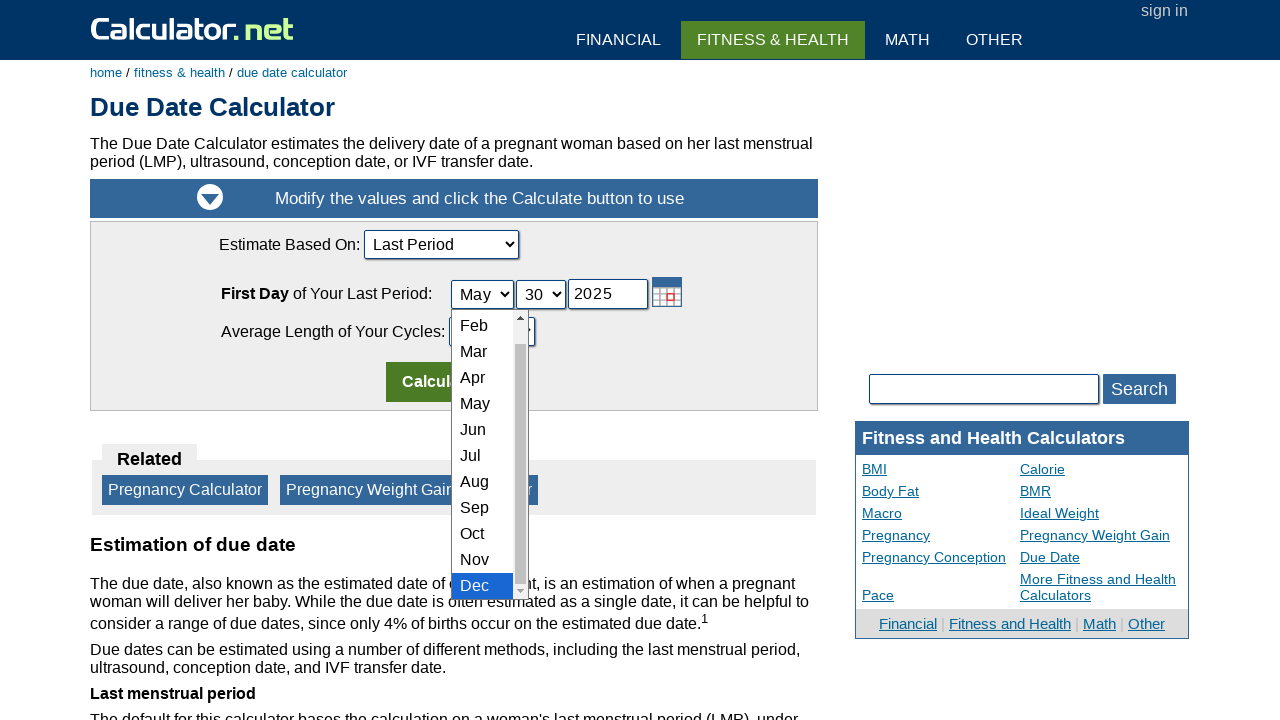

Clicked on day dropdown at (540, 294) on #cLastPeriodDay_Day_ID
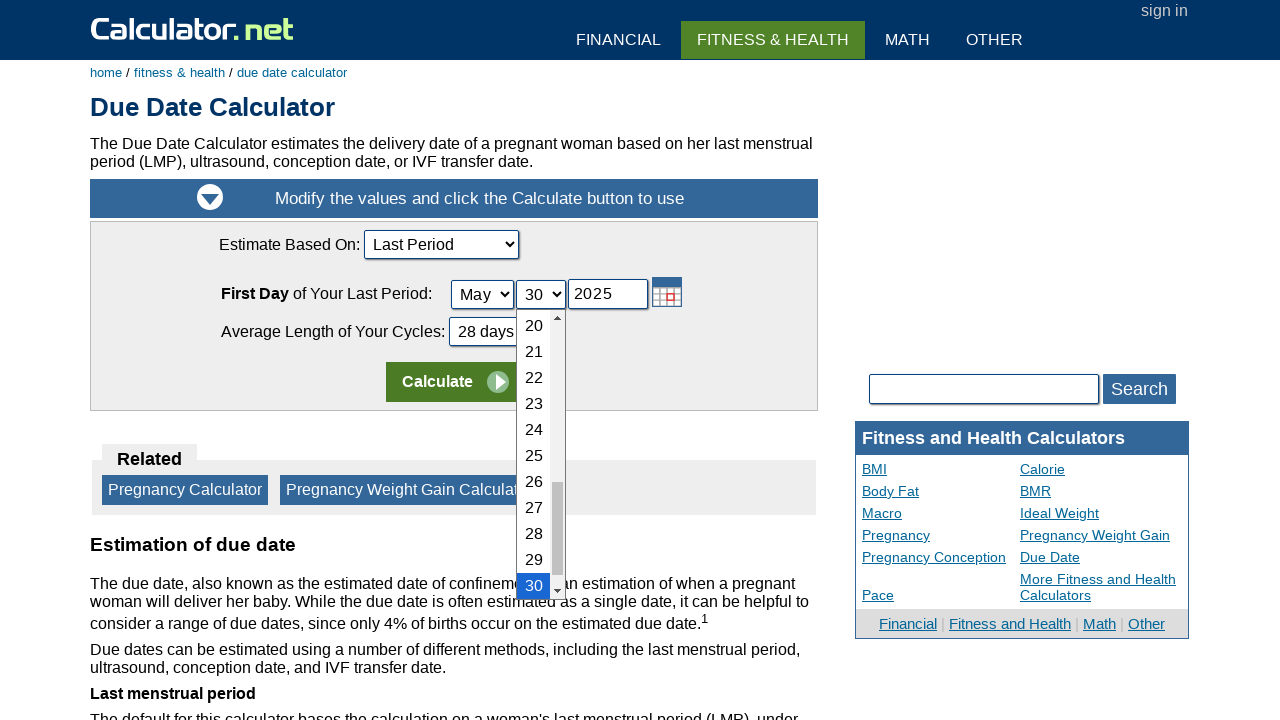

Selected day 5 as the last period date on #cLastPeriodDay_Day_ID
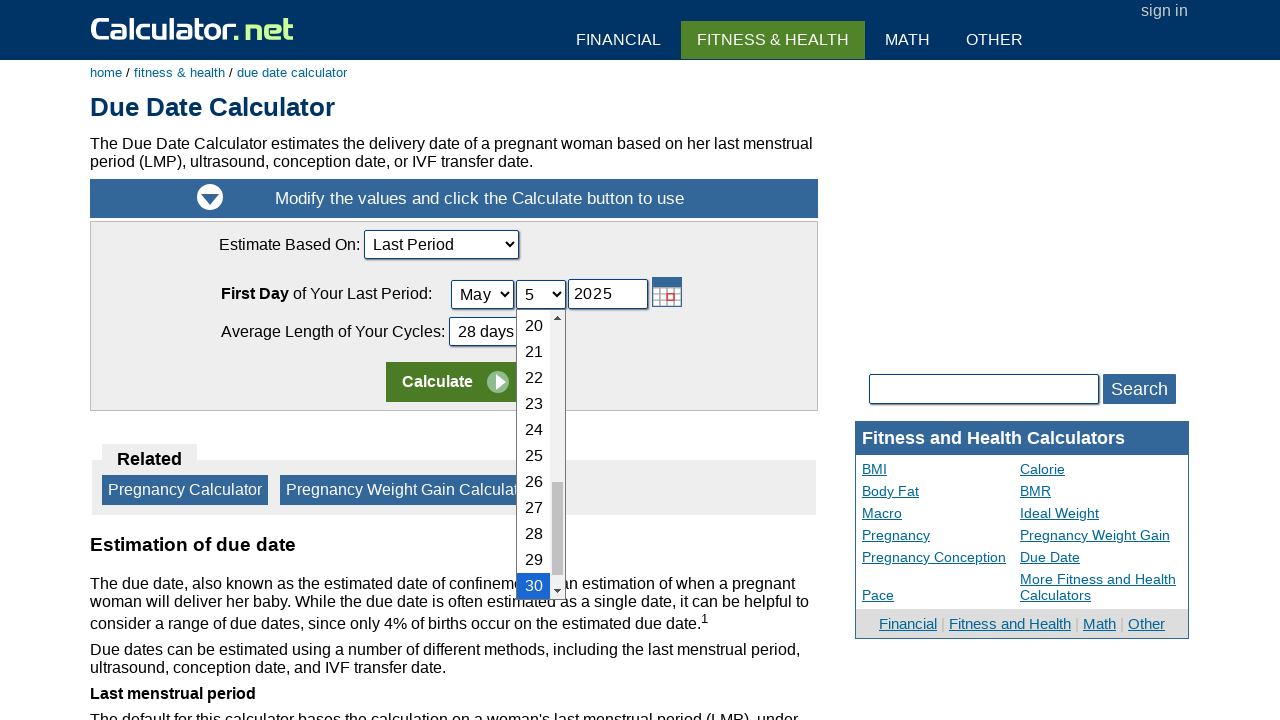

Clicked on cycle length dropdown at (492, 332) on select[name='cCycleLength']
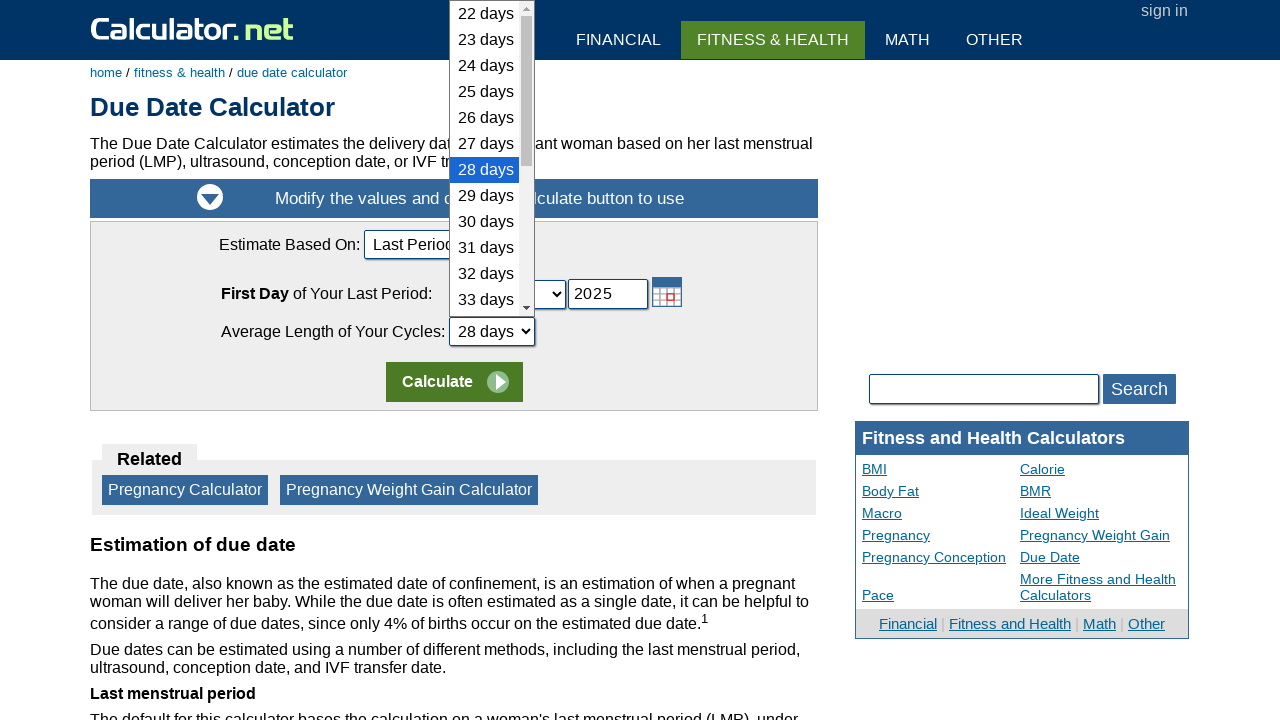

Selected 23 days as the cycle length on select[name='cCycleLength']
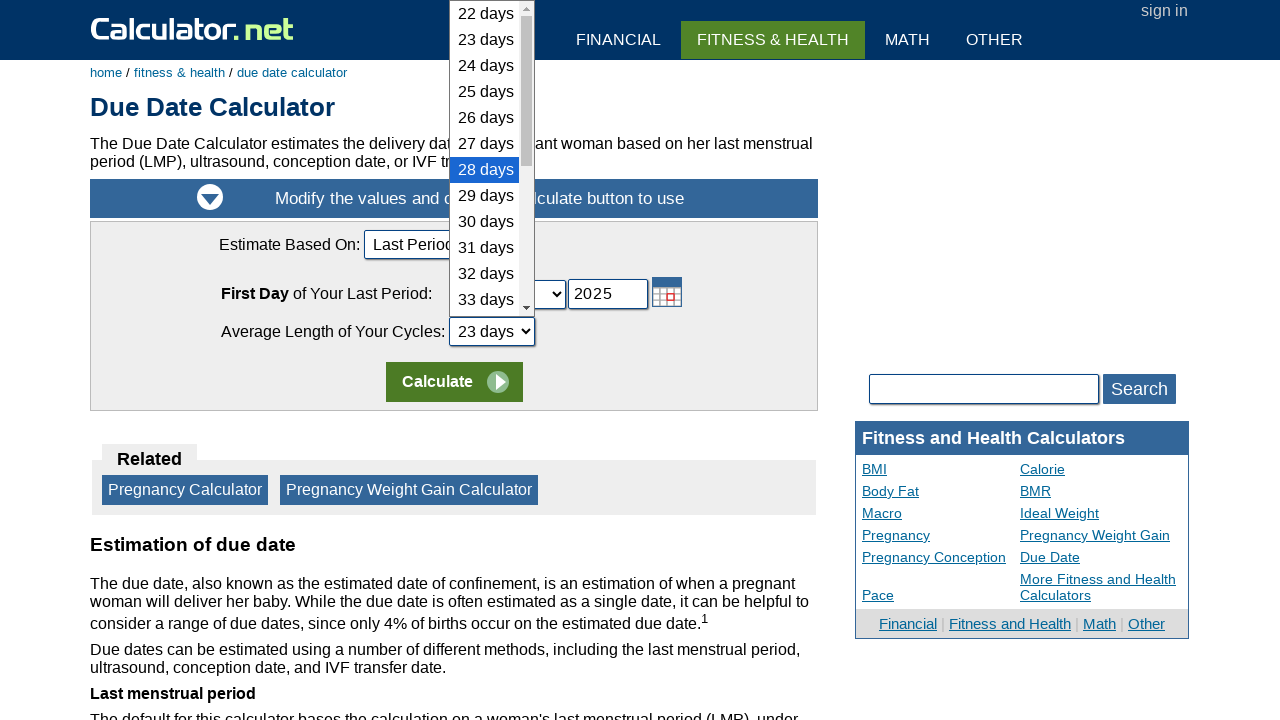

Clicked calculate button to compute due date at (454, 382) on td:nth-child(1) > input:nth-child(2)
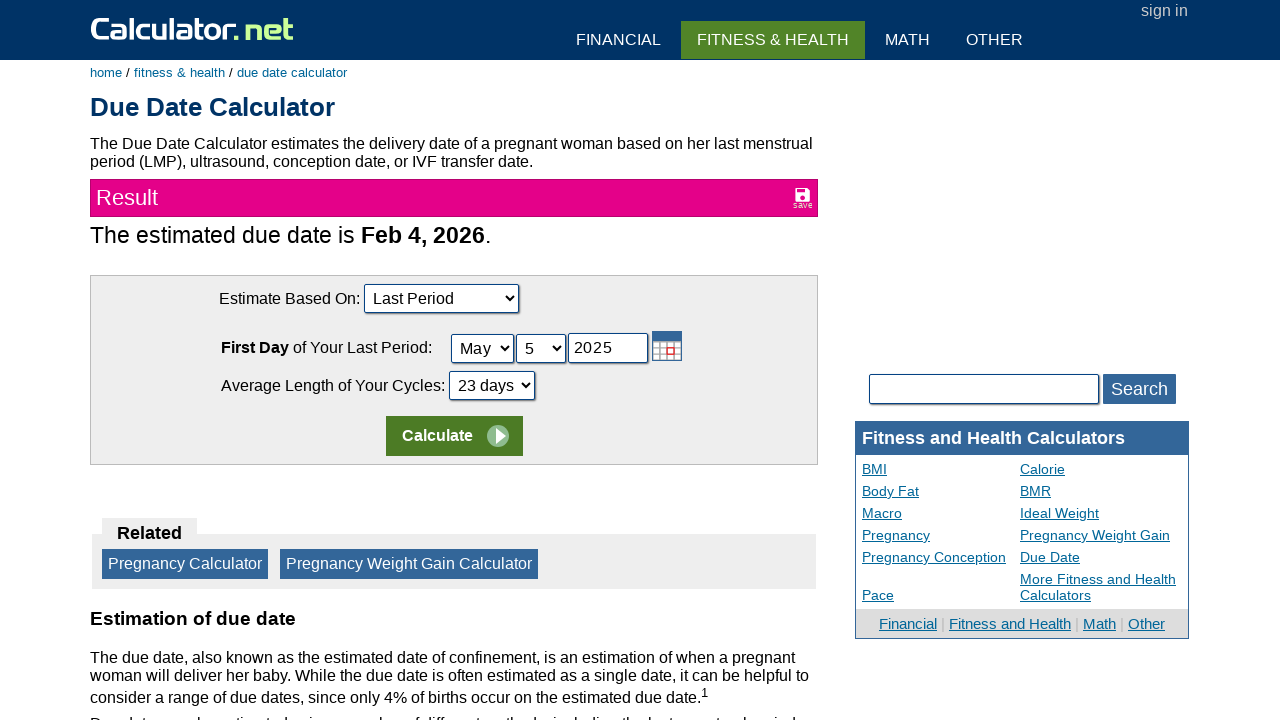

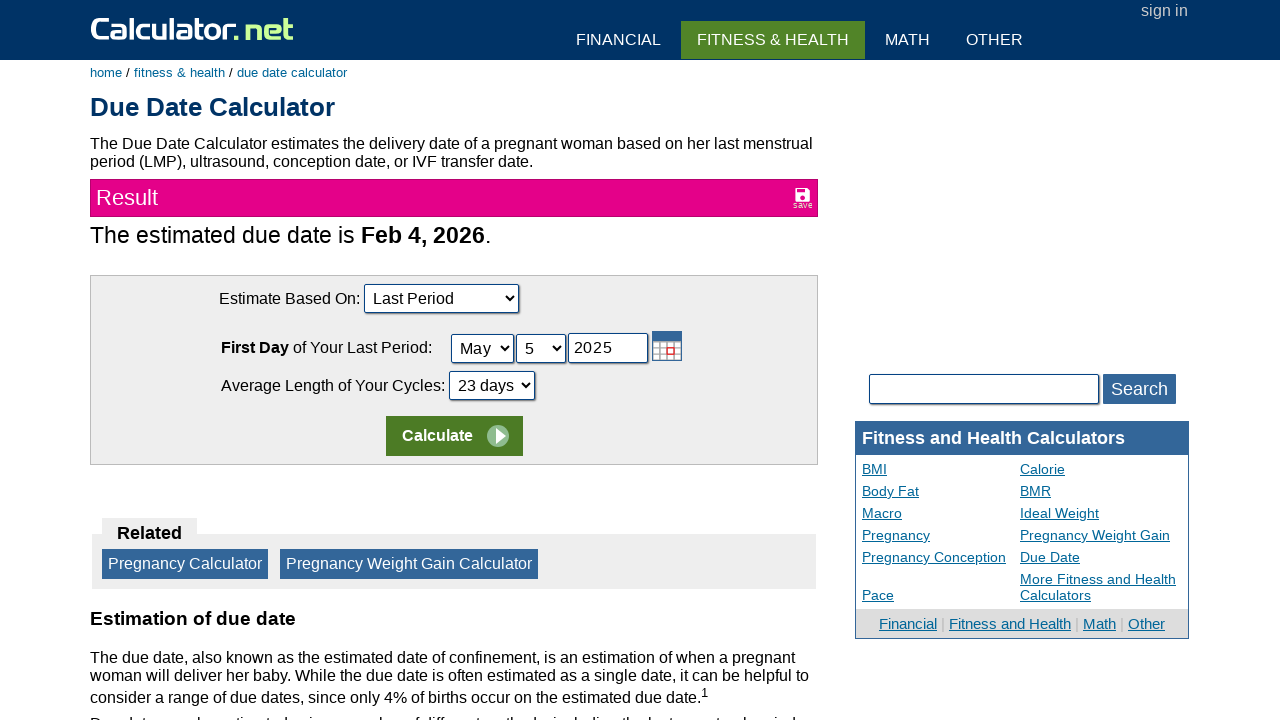